Navigates to Playwright site and clicks the "Get started" button to test basic navigation

Starting URL: https://playwright.dev

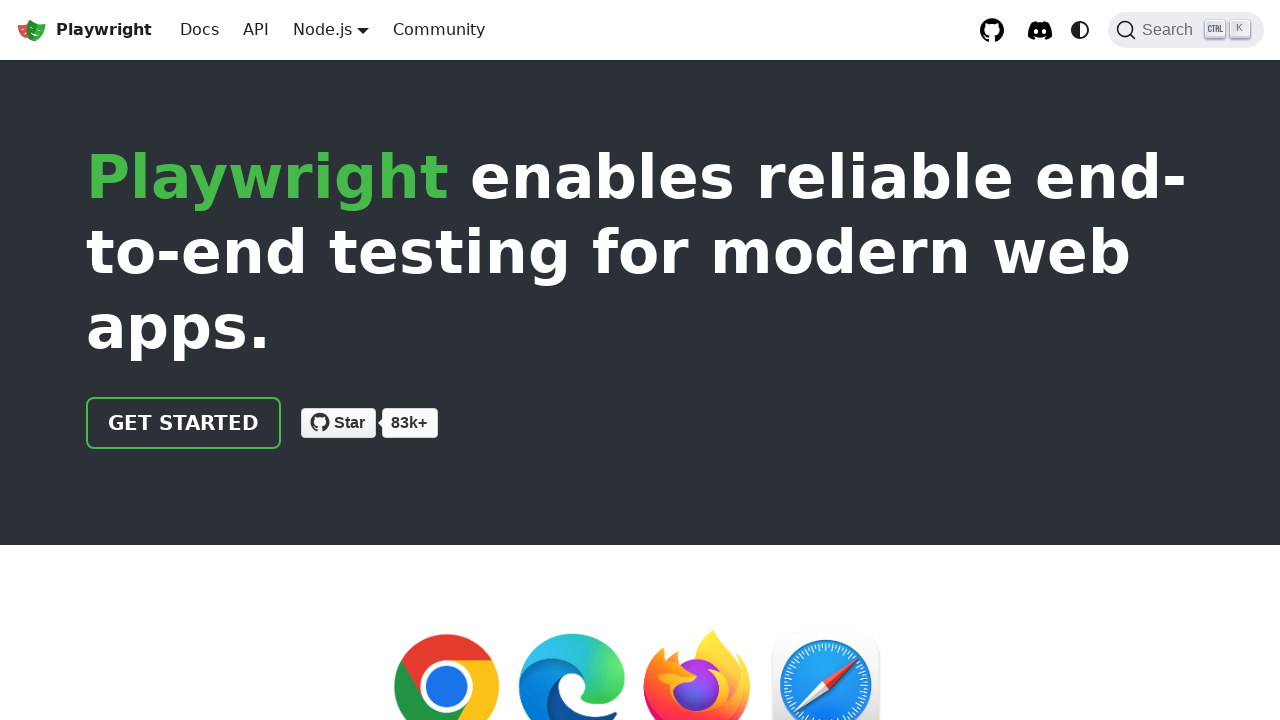

Located 'Get started' button on Playwright site
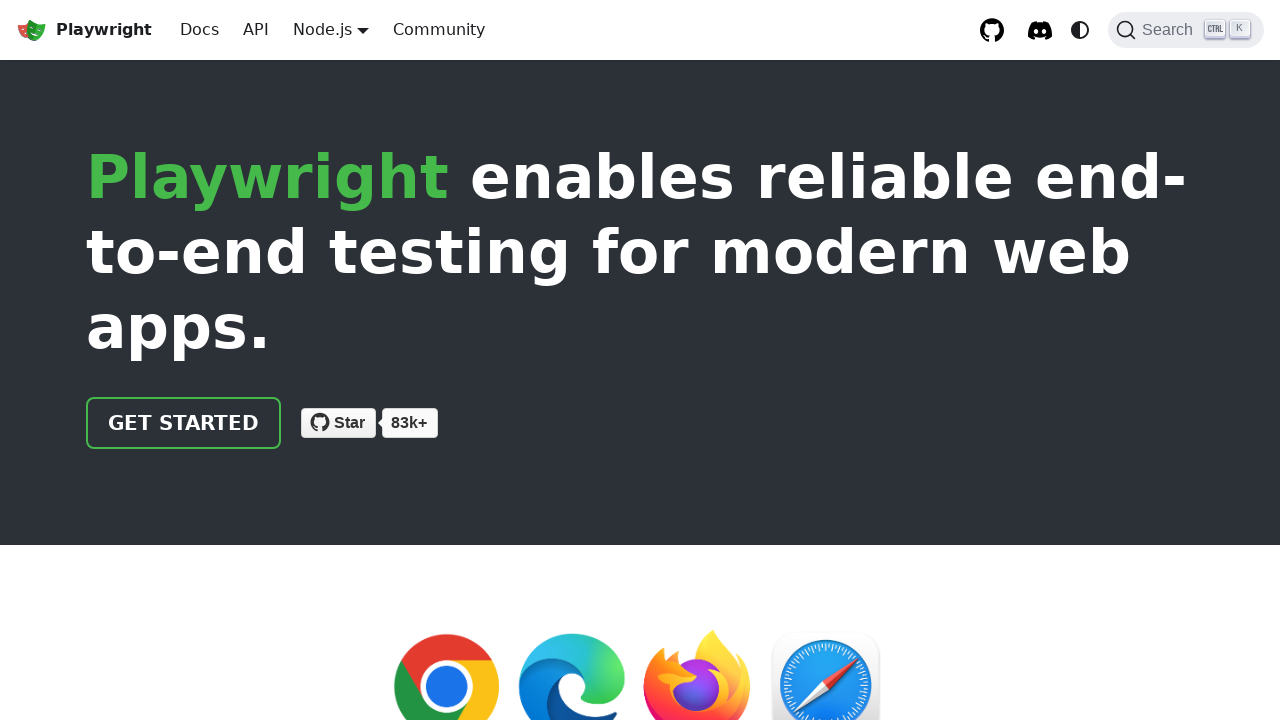

Clicked 'Get started' button to navigate to getting started page at (184, 423) on text=Get started
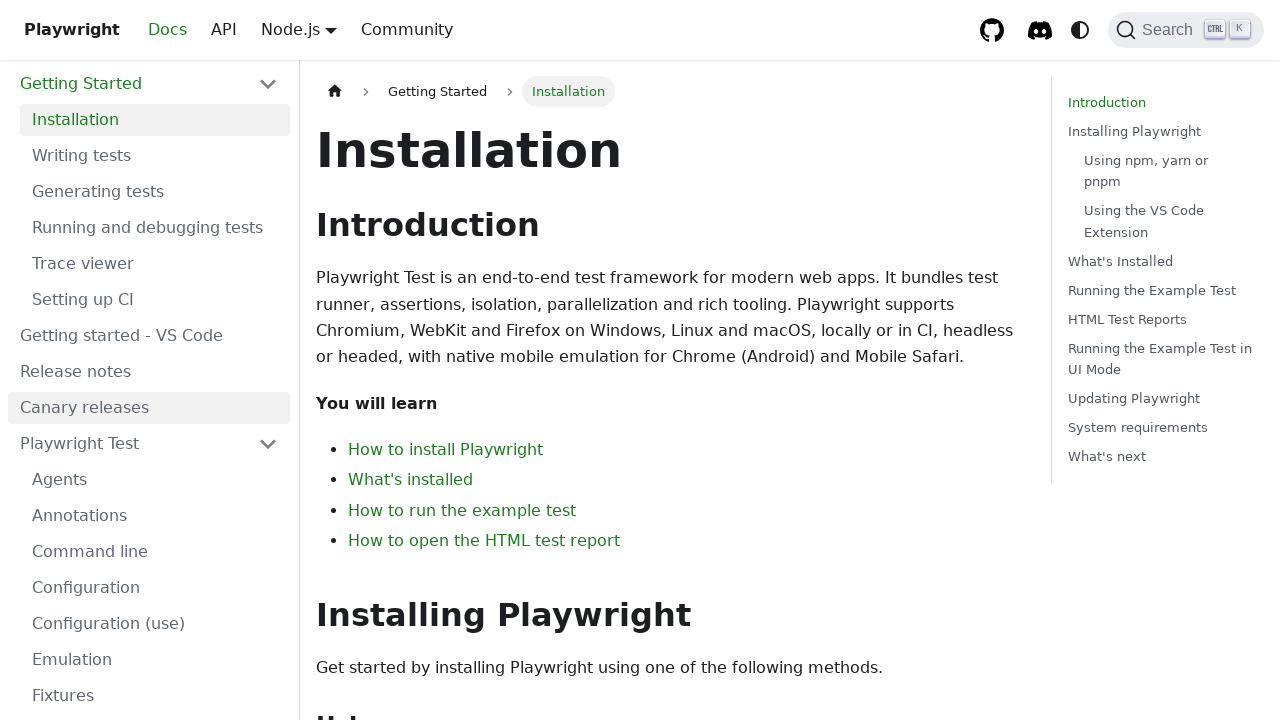

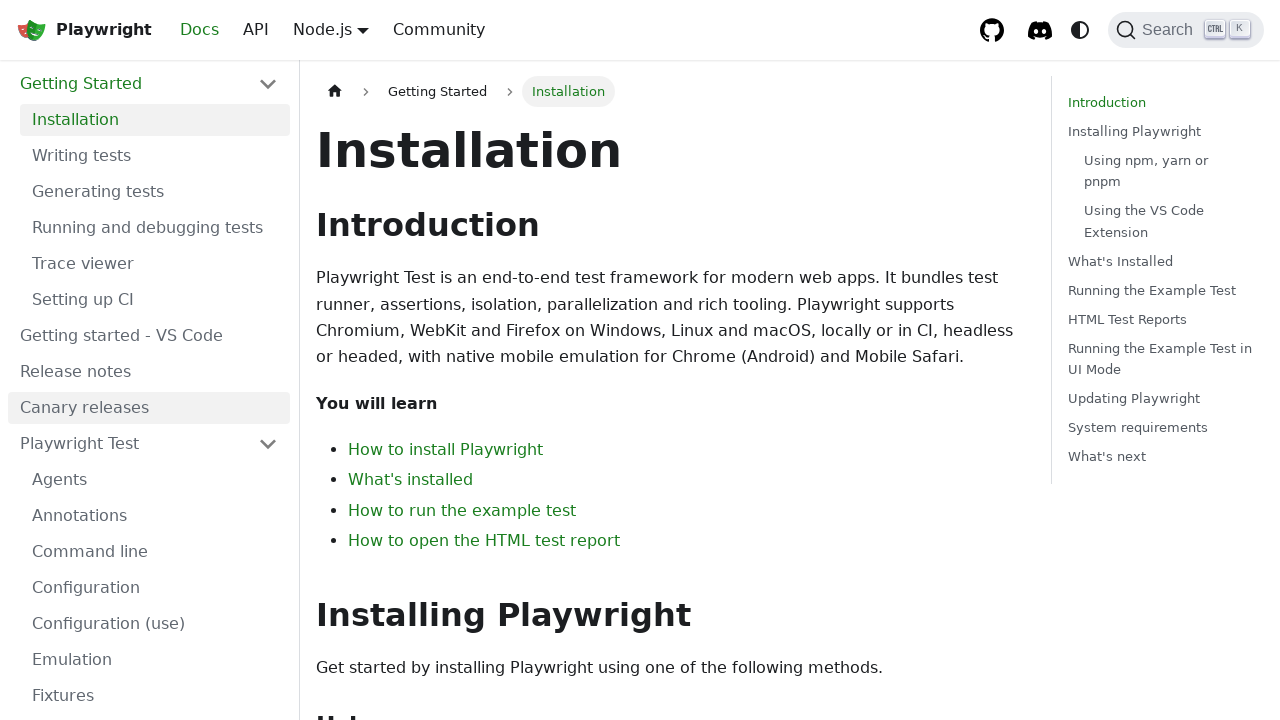